Tests dropdown selection functionality by verifying options count, default selection, and selecting different options using various methods (visible text, index, and value)

Starting URL: https://demoqa.com/select-menu

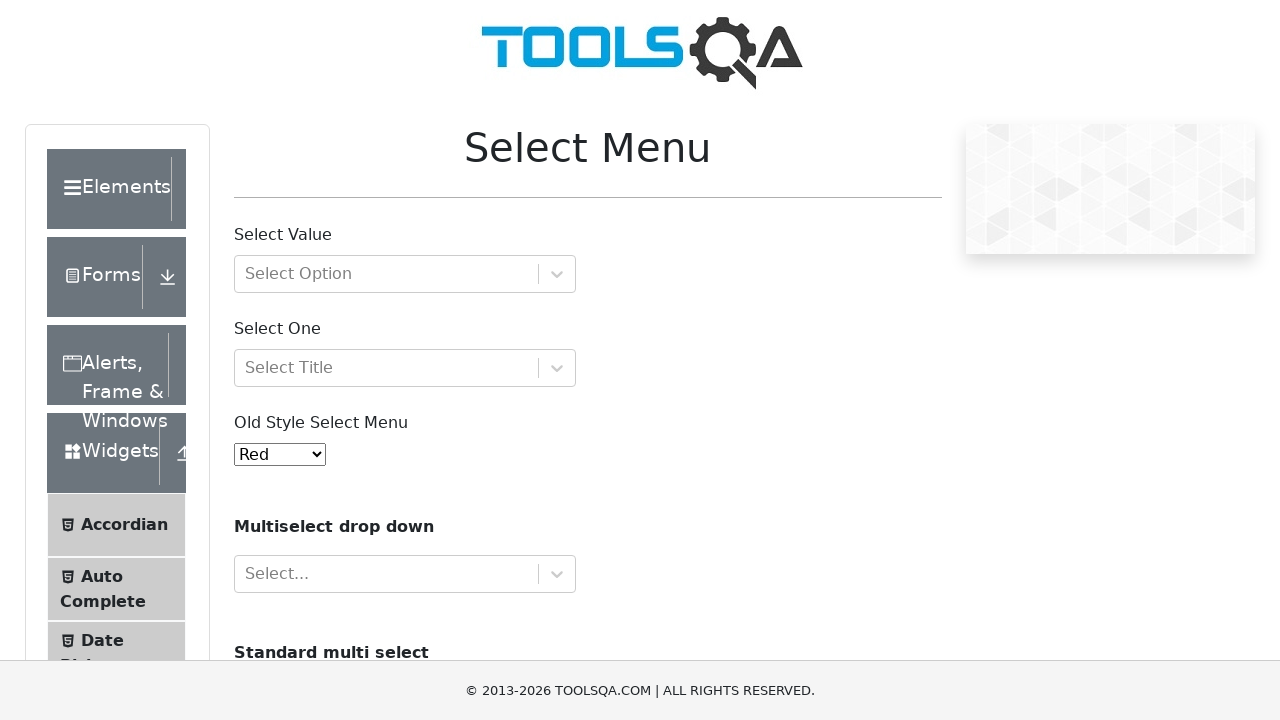

Located the color dropdown element with id 'oldSelectMenu'
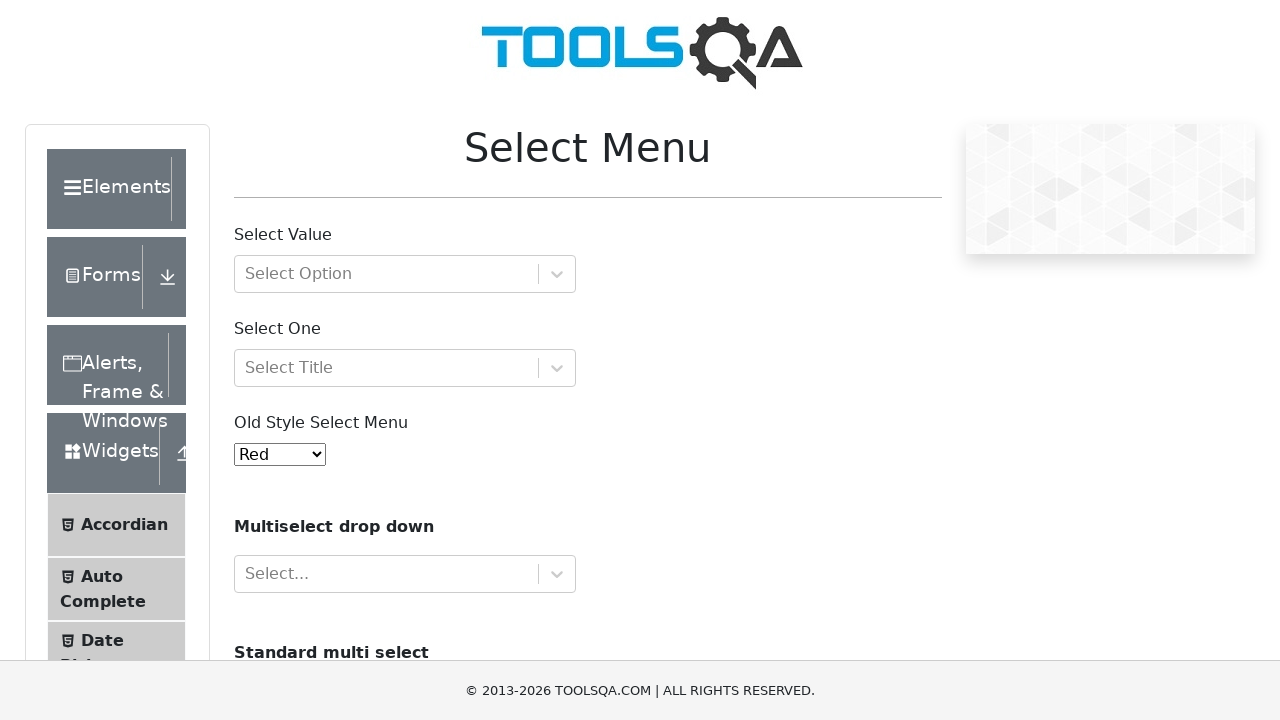

Retrieved all option elements from the dropdown
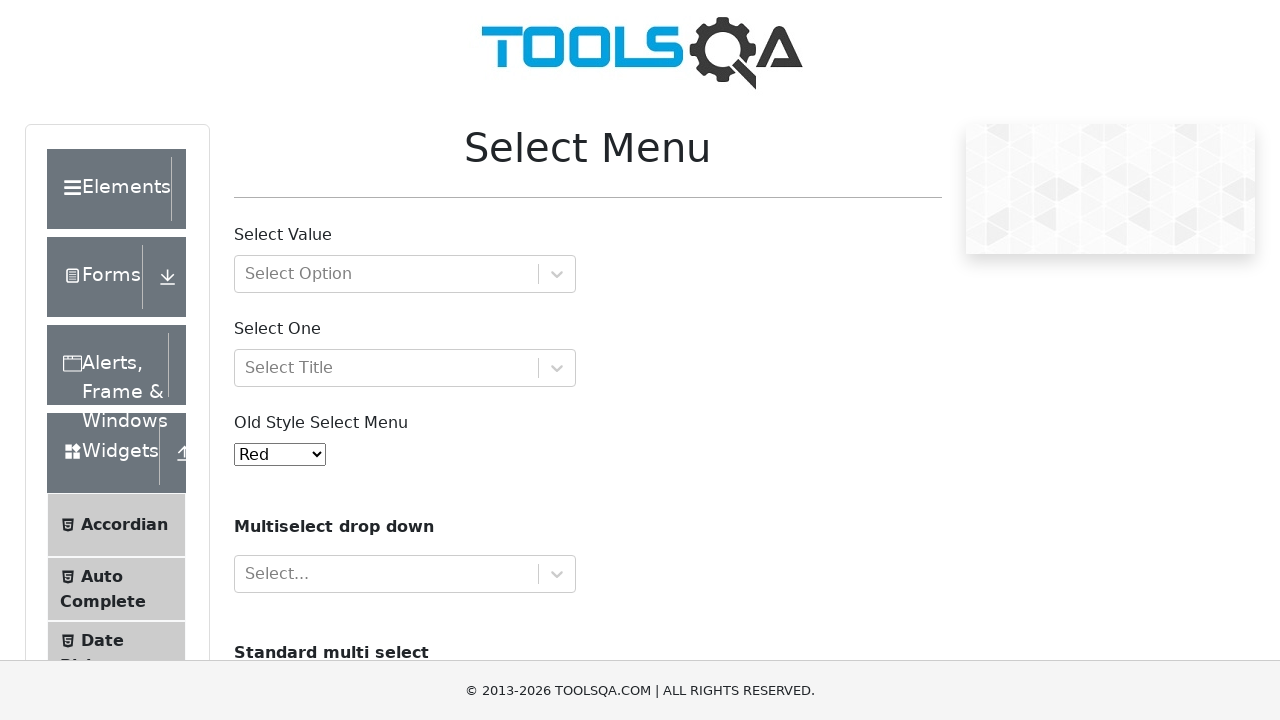

Verified that dropdown contains exactly 11 color options
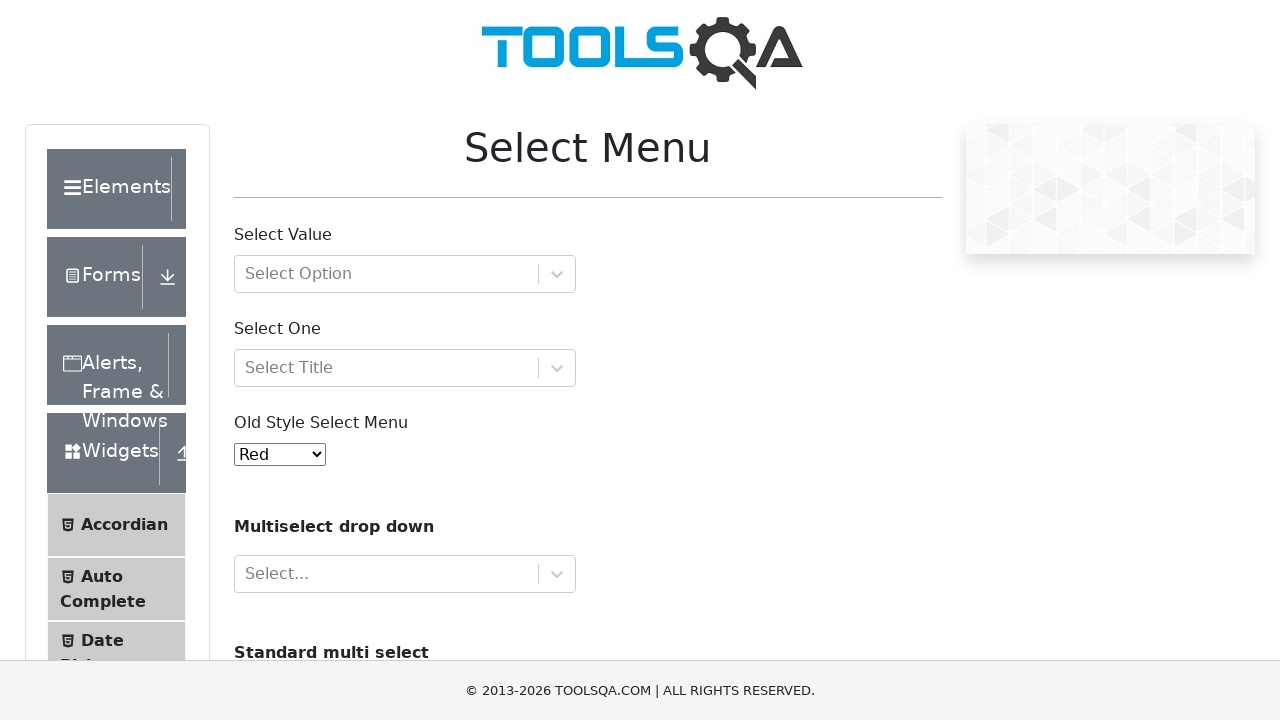

Printed all available color options from the dropdown
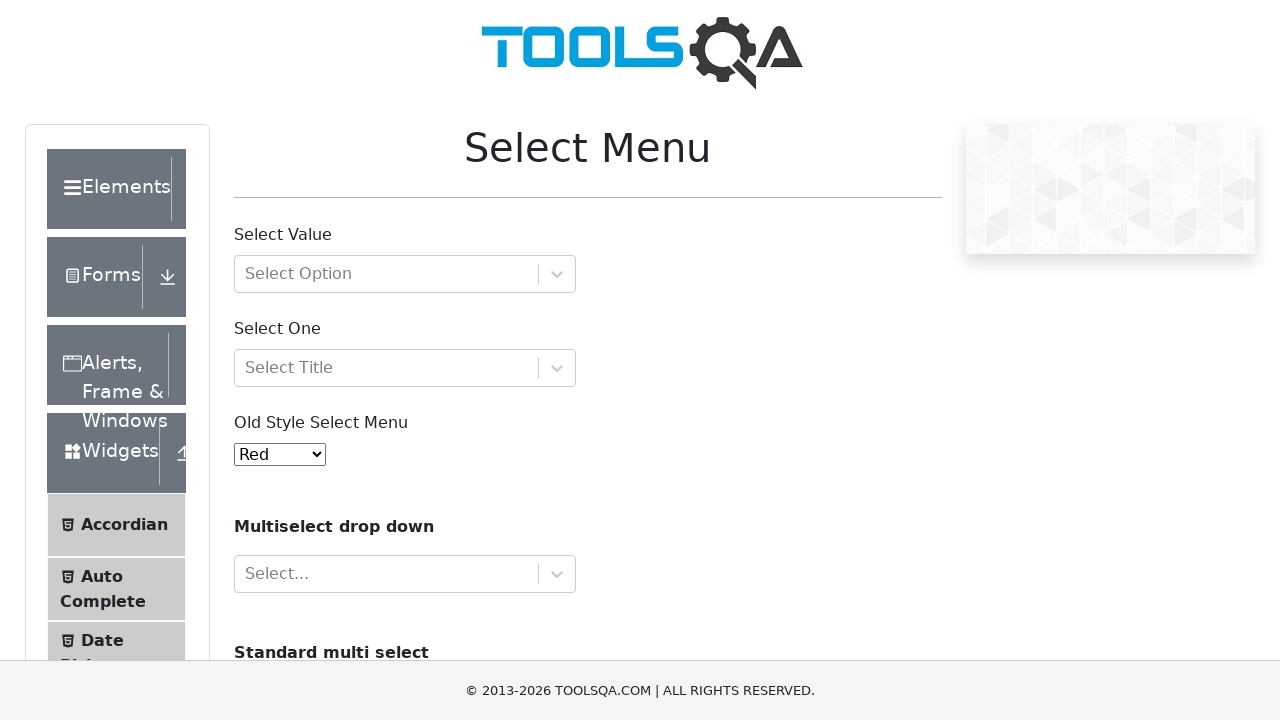

Retrieved the current selected value from dropdown
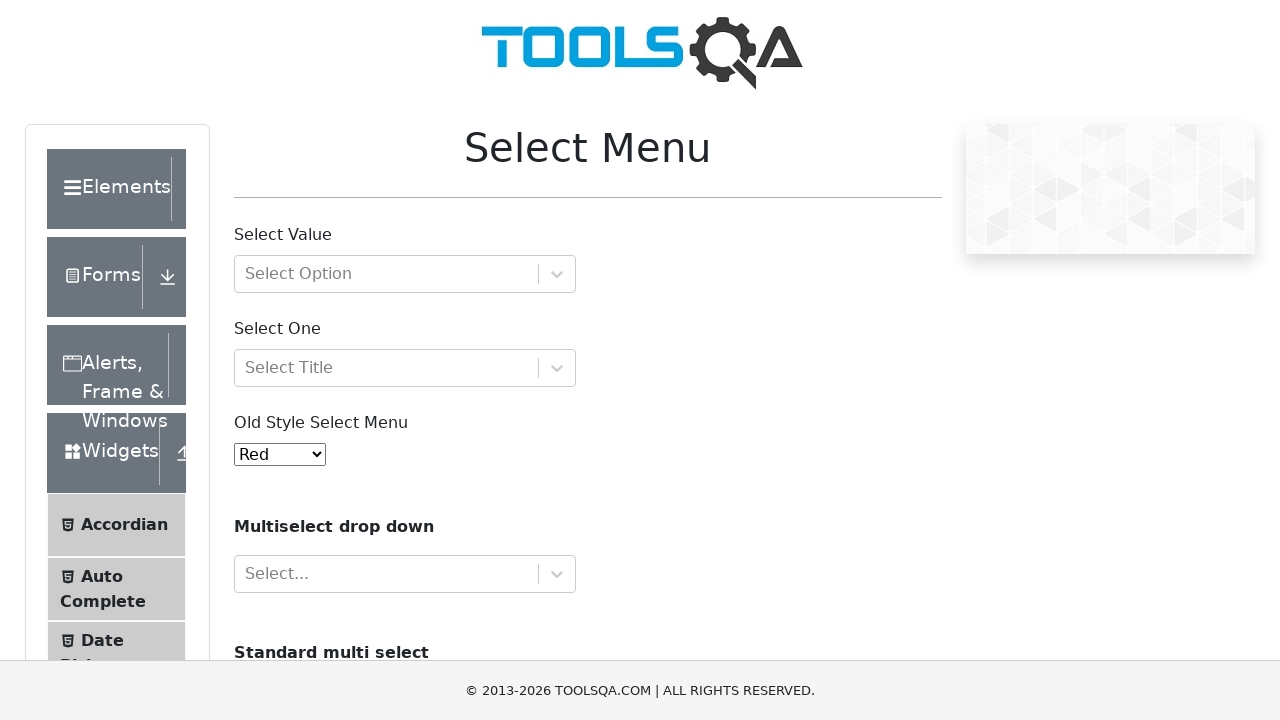

Retrieved the text of the currently selected option
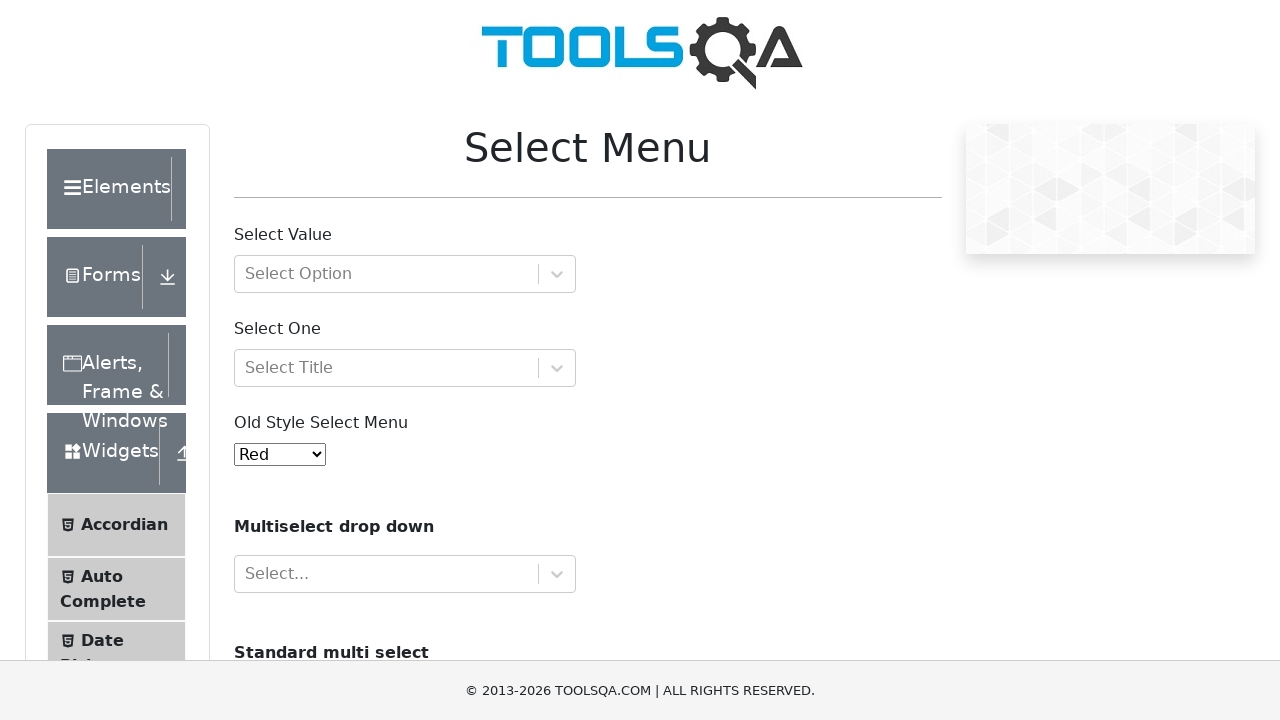

Verified that the default selected color is 'Red'
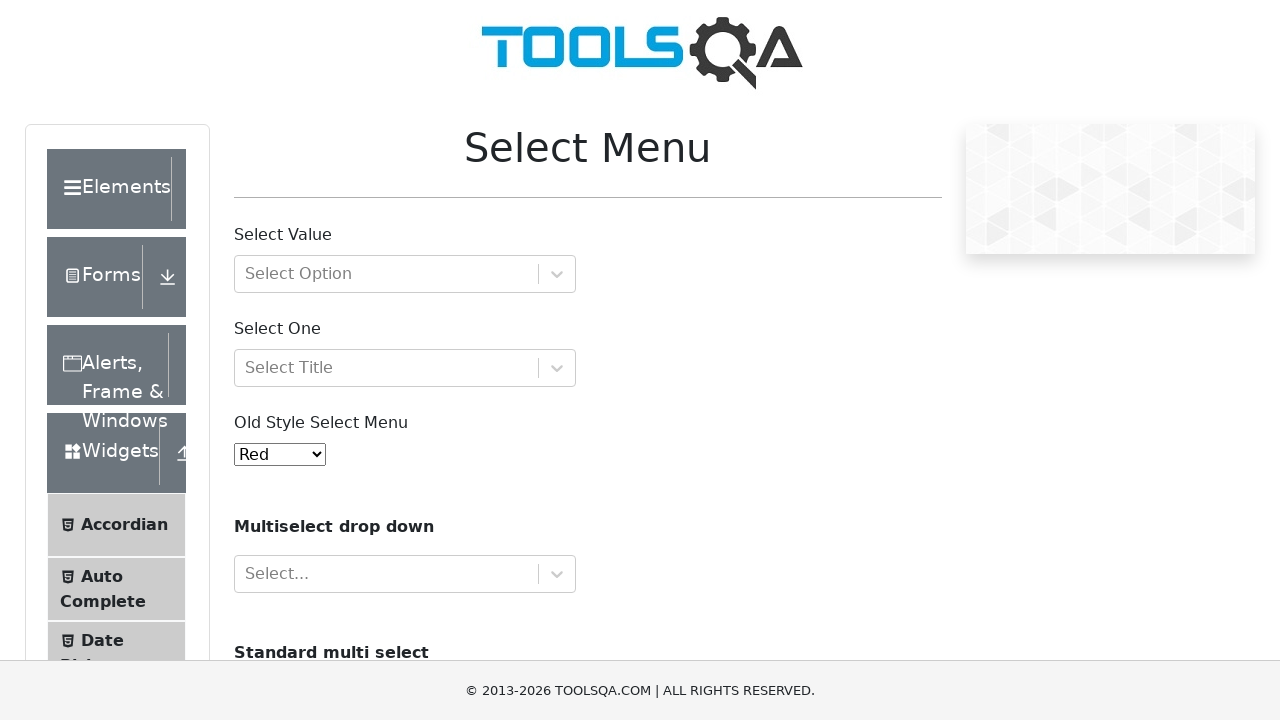

Selected 'Yellow' from dropdown using visible text/label on #oldSelectMenu
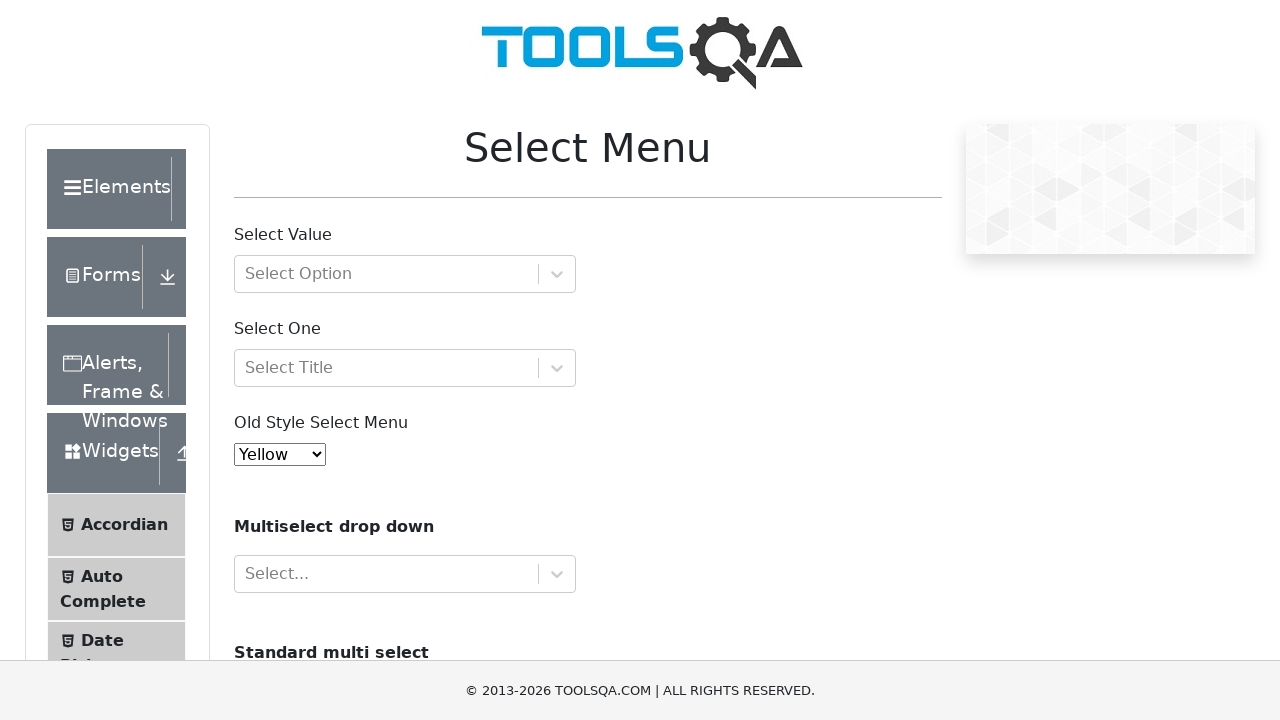

Waited 1000ms for selection to complete
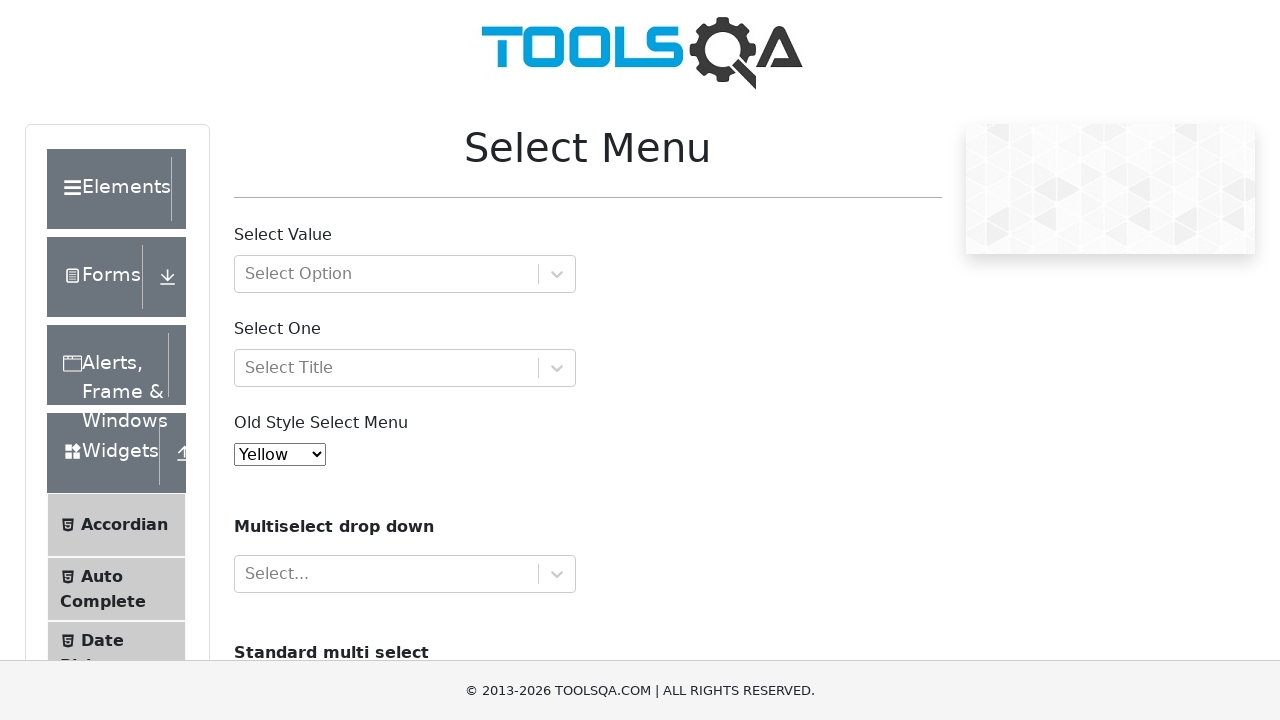

Retrieved the newly selected value from dropdown
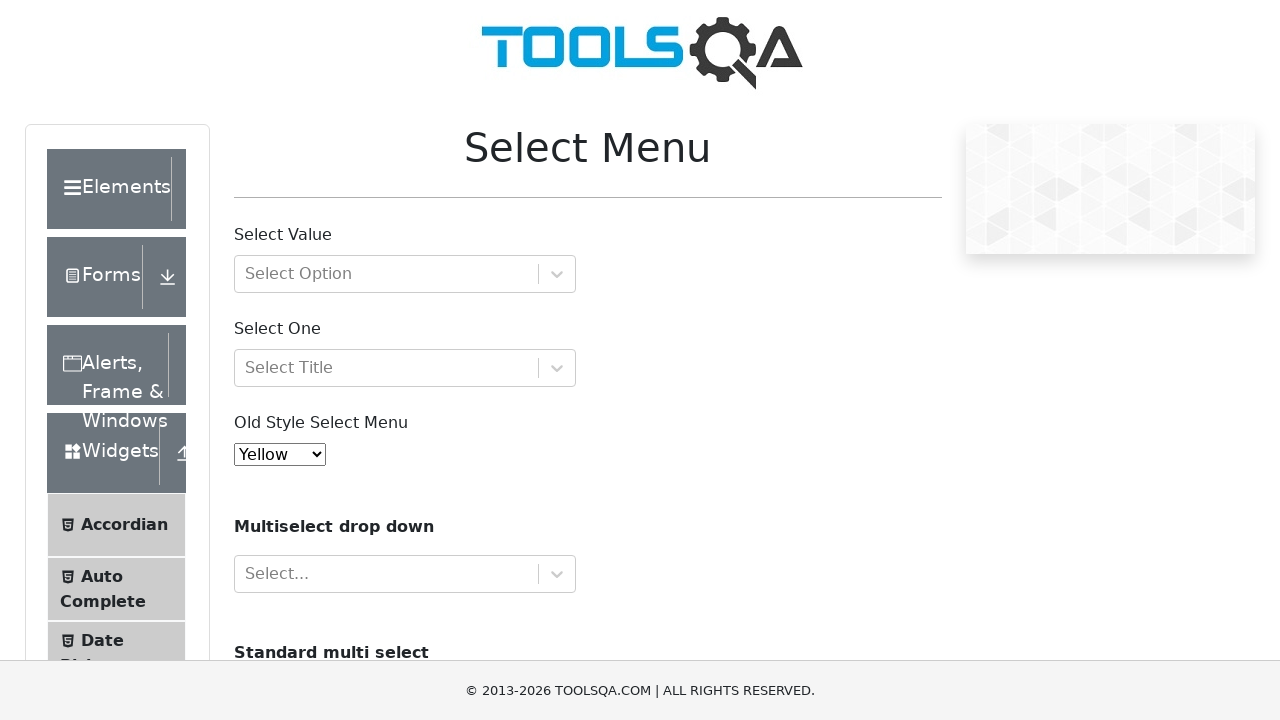

Retrieved the text of the newly selected option
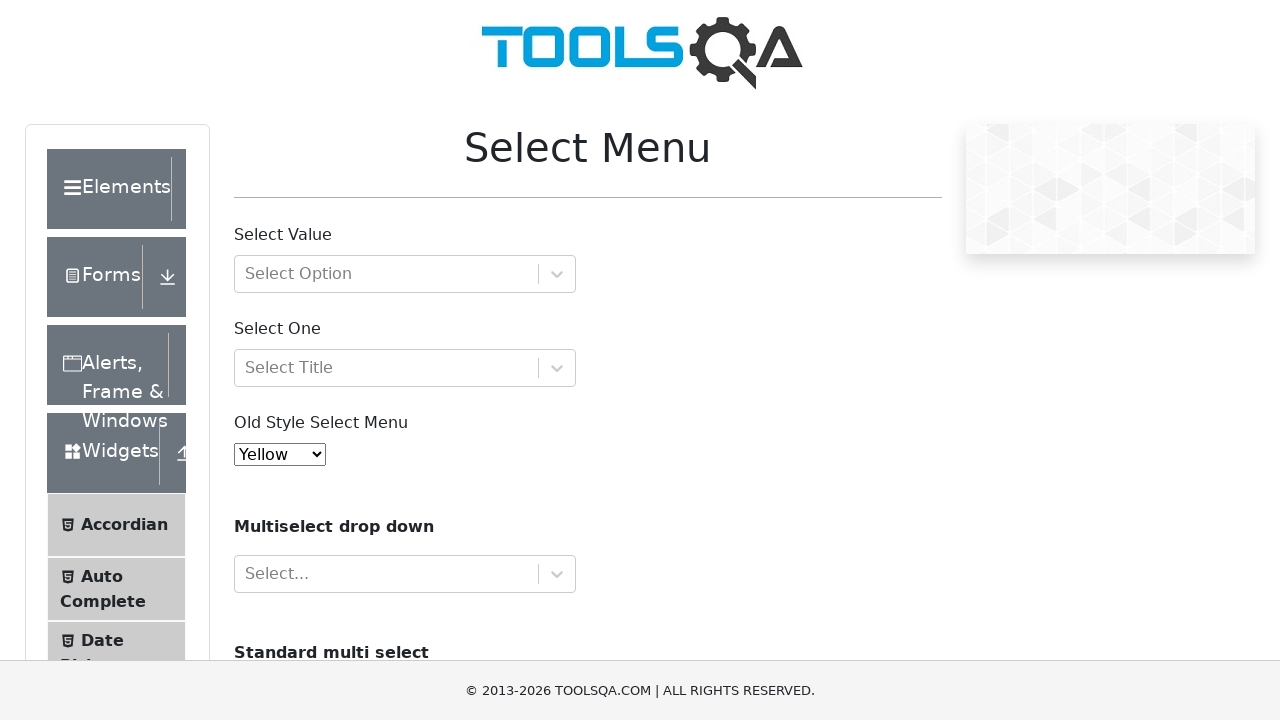

Verified that 'Yellow' is now selected in the dropdown
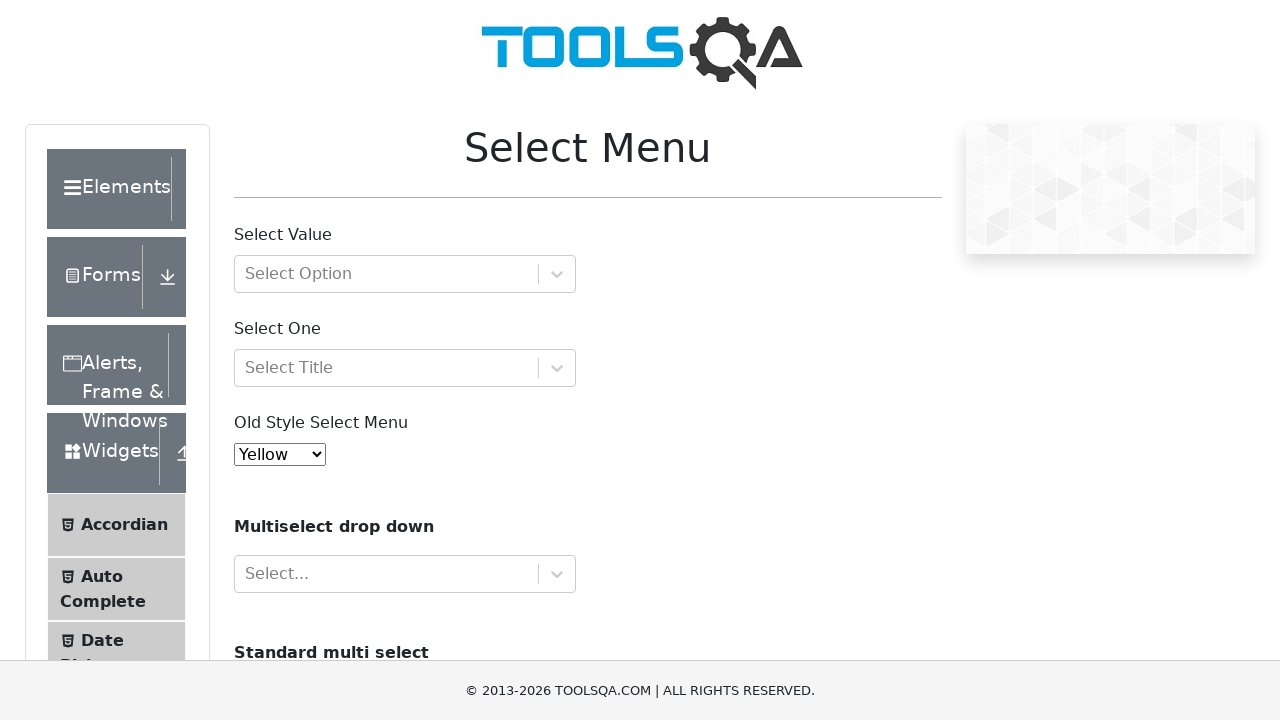

Selected option at index 2 ('Green') from dropdown on #oldSelectMenu
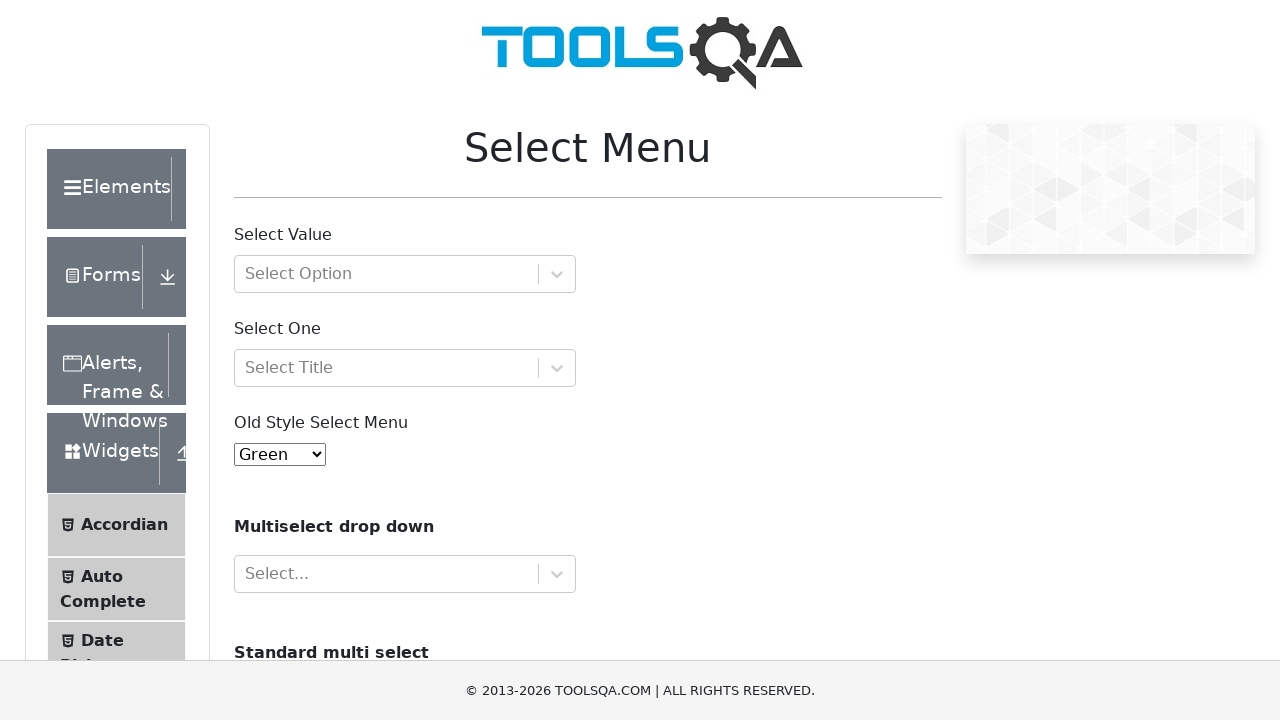

Waited 1000ms for selection to complete
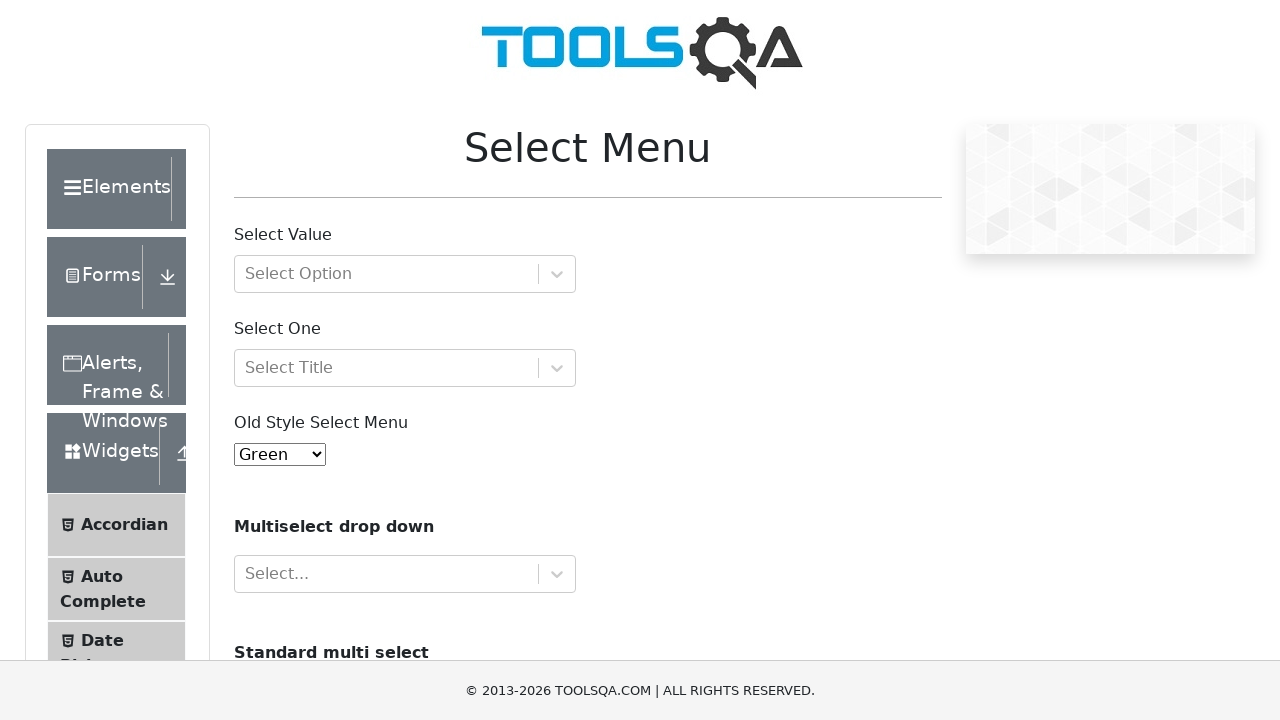

Retrieved the newly selected value from dropdown
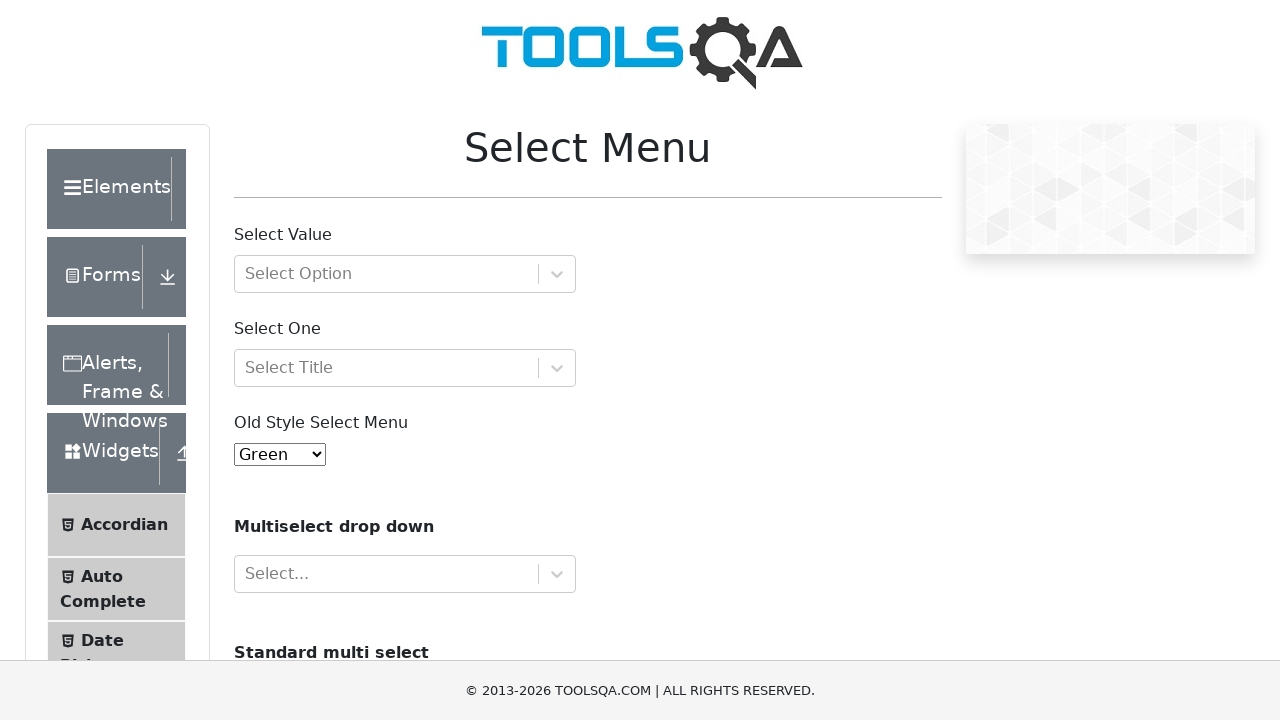

Retrieved the text of the newly selected option
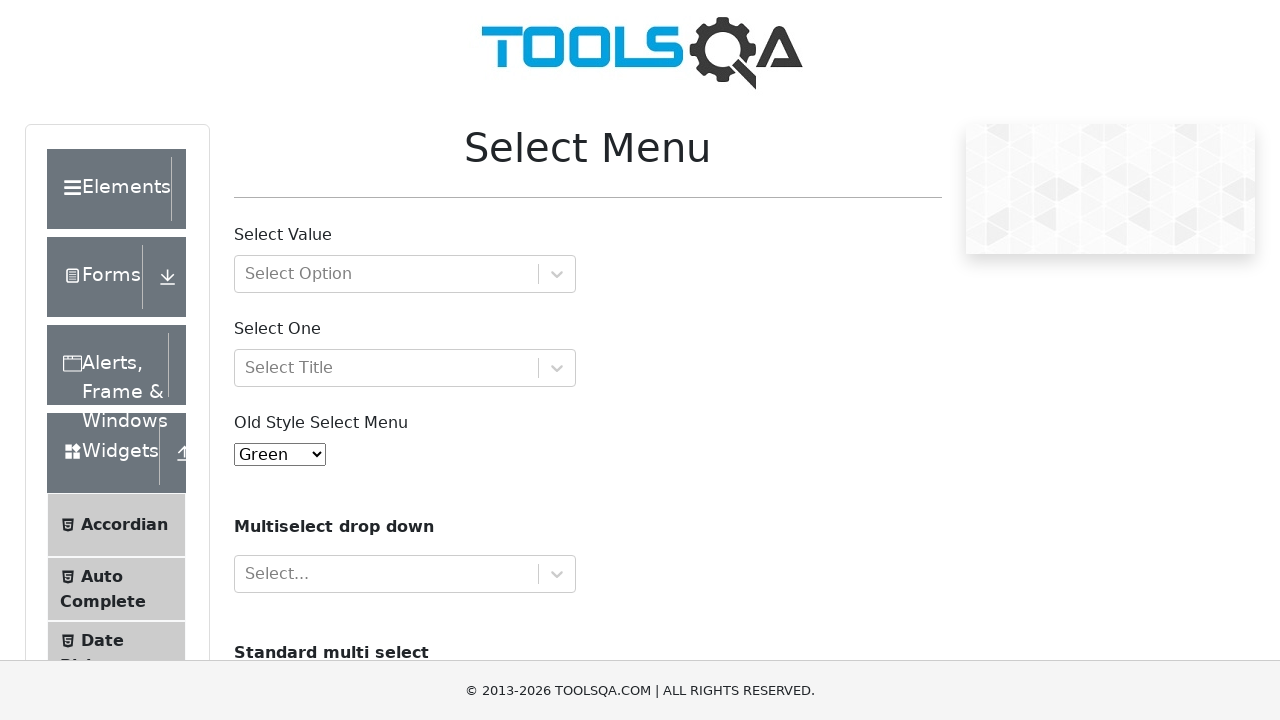

Verified that 'Green' is now selected in the dropdown
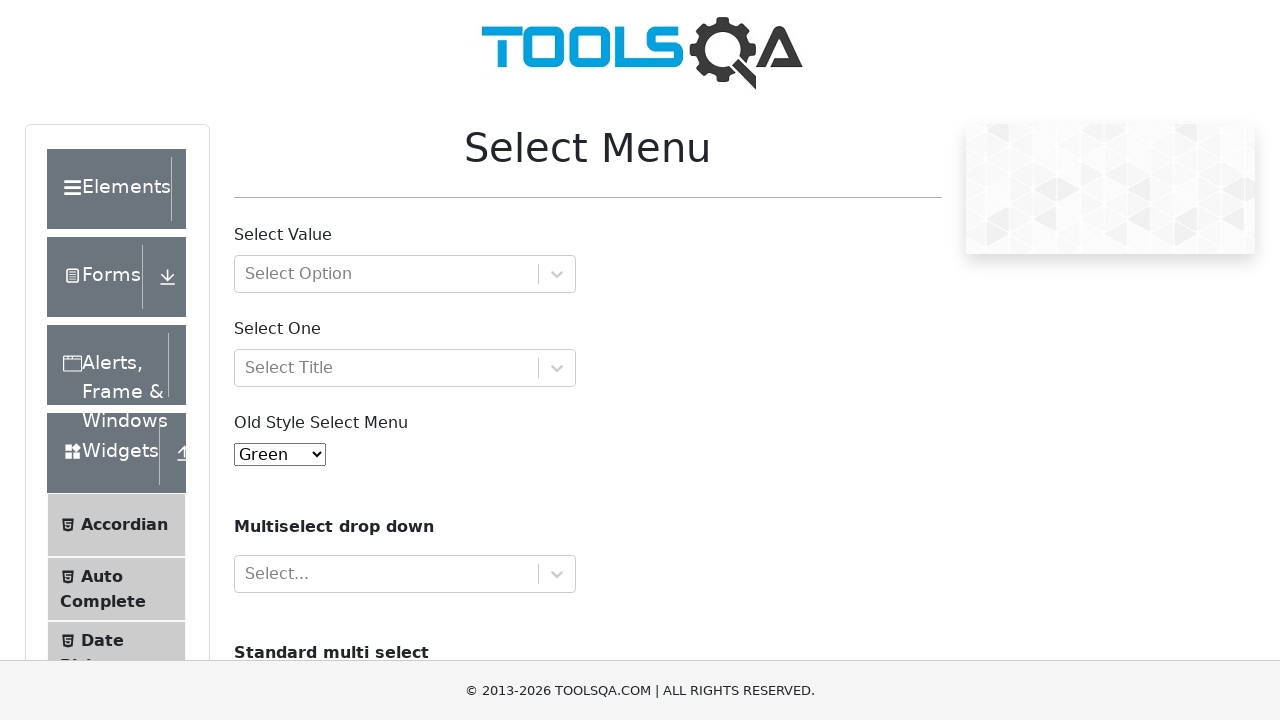

Selected option with value '8' ('Indigo') from dropdown on #oldSelectMenu
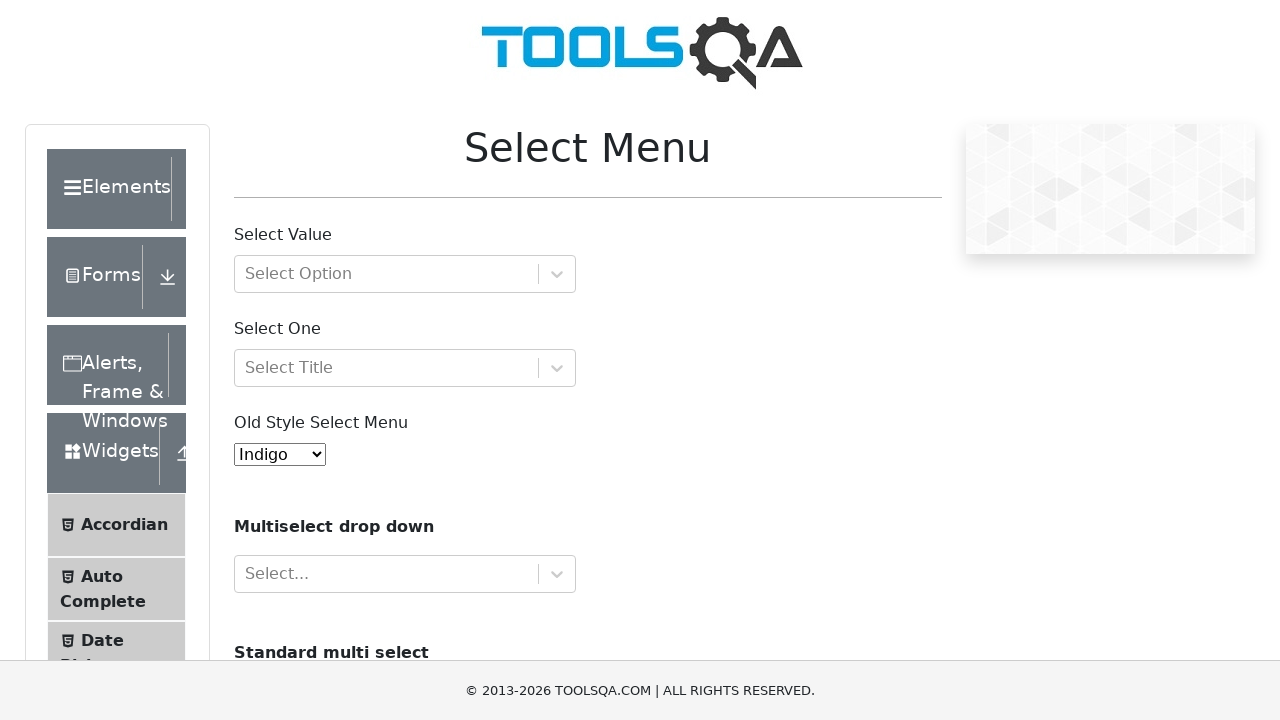

Waited 1000ms for selection to complete
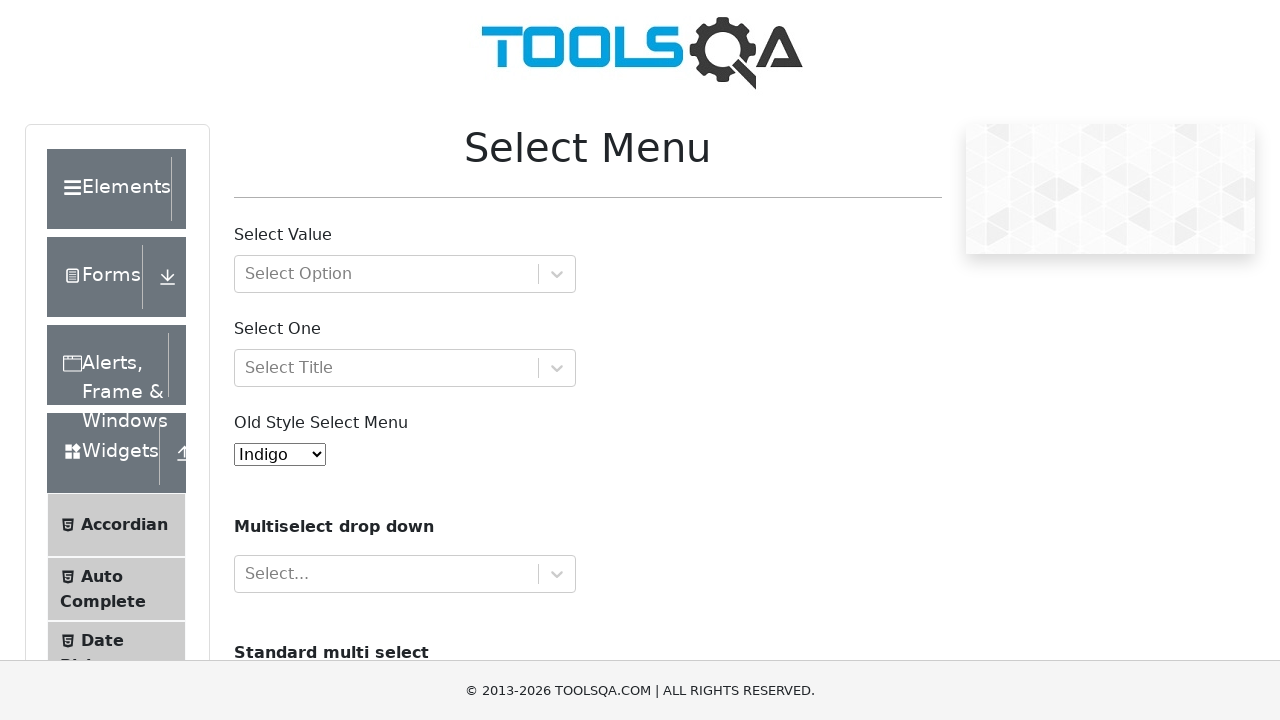

Retrieved the newly selected value from dropdown
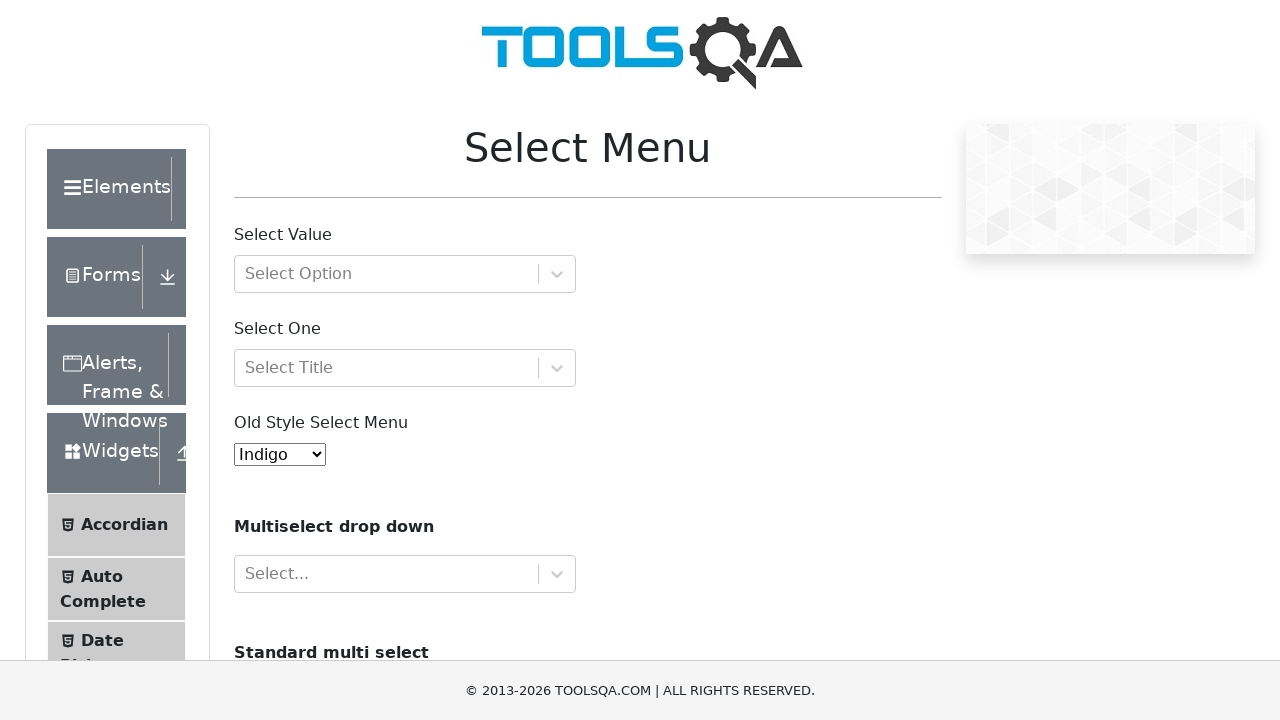

Retrieved the text of the newly selected option
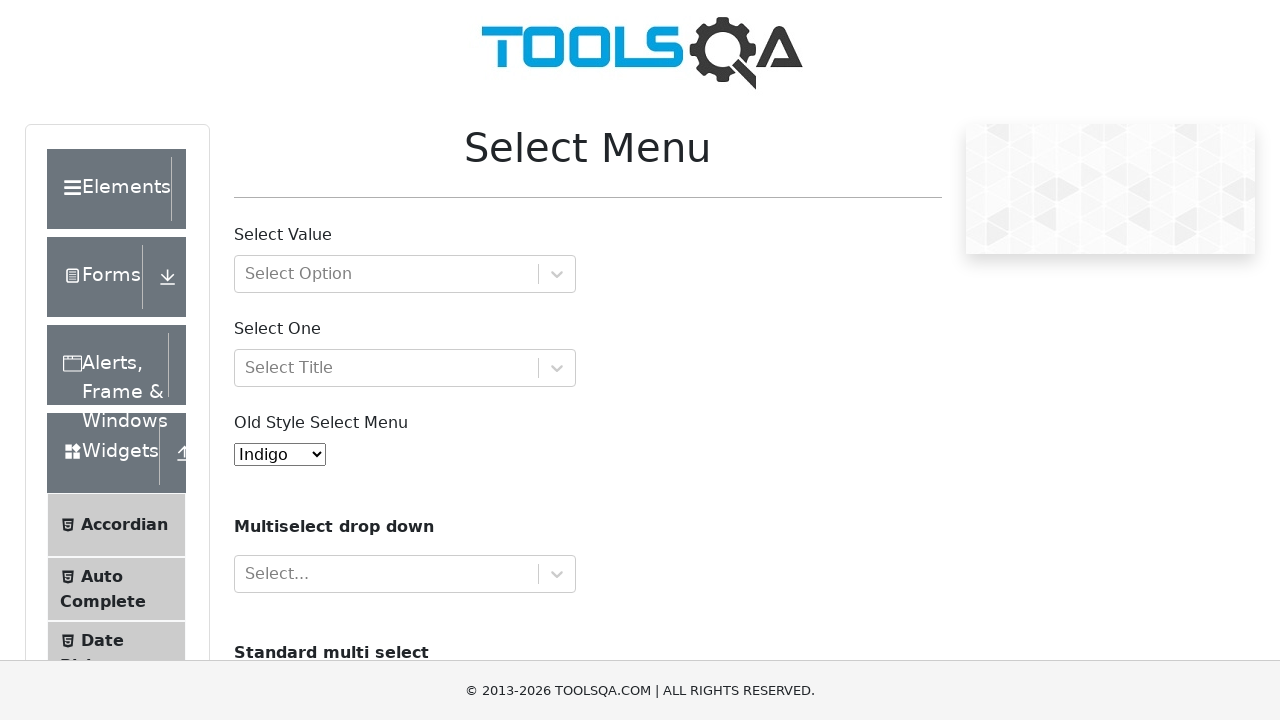

Verified that 'Indigo' is now selected in the dropdown
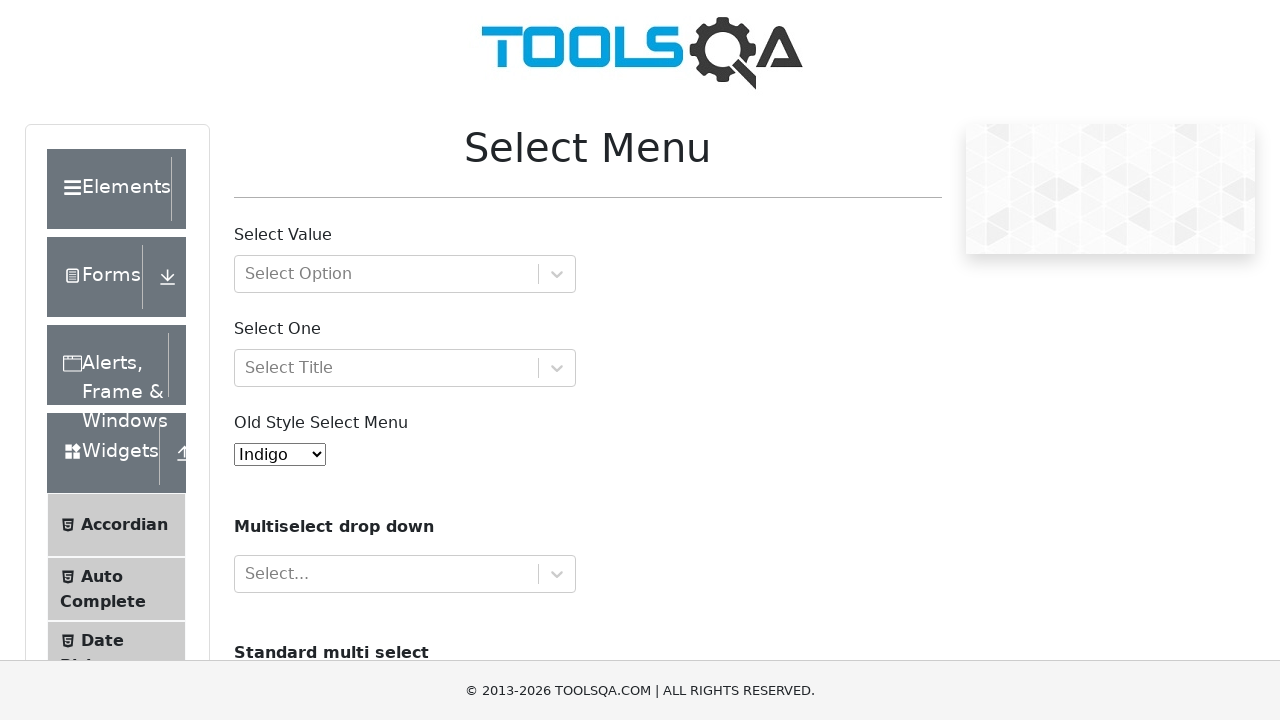

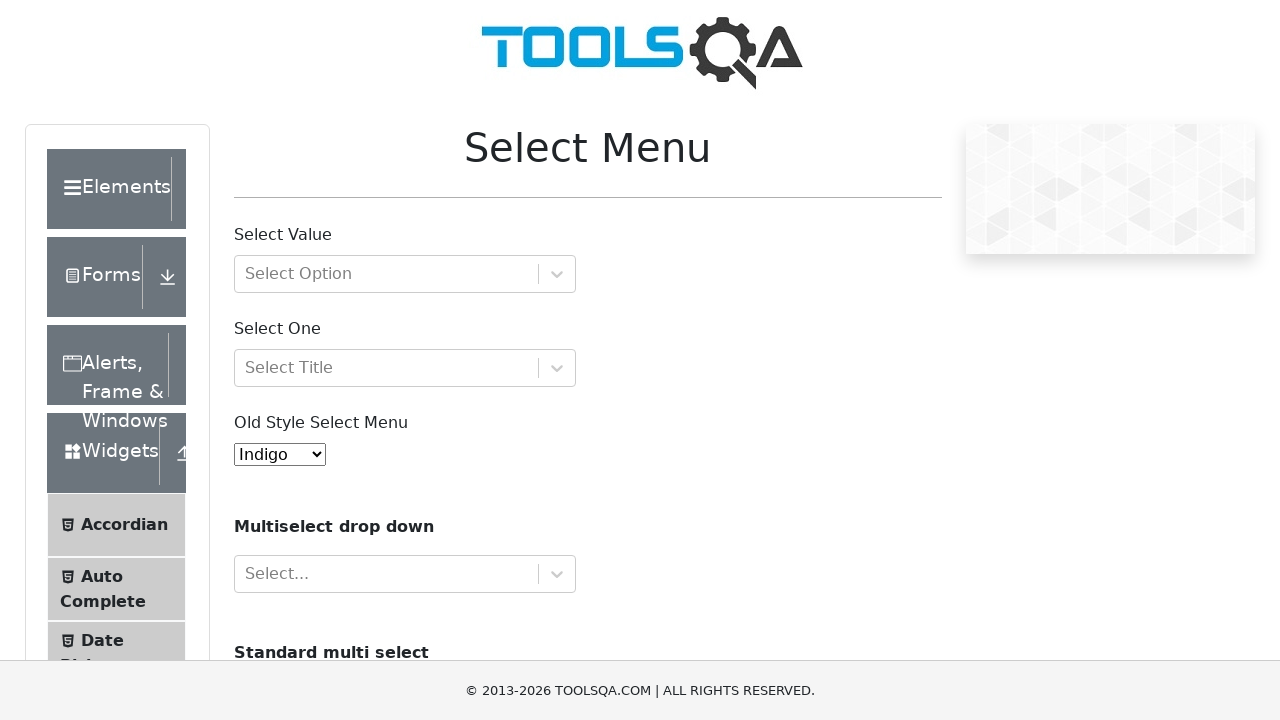